Navigates to a veterinarian management page, opens a dropdown/tab, selects the first item, and clicks a delete button on the first veterinarian record.

Starting URL: https://client.sana-commerce.dev/

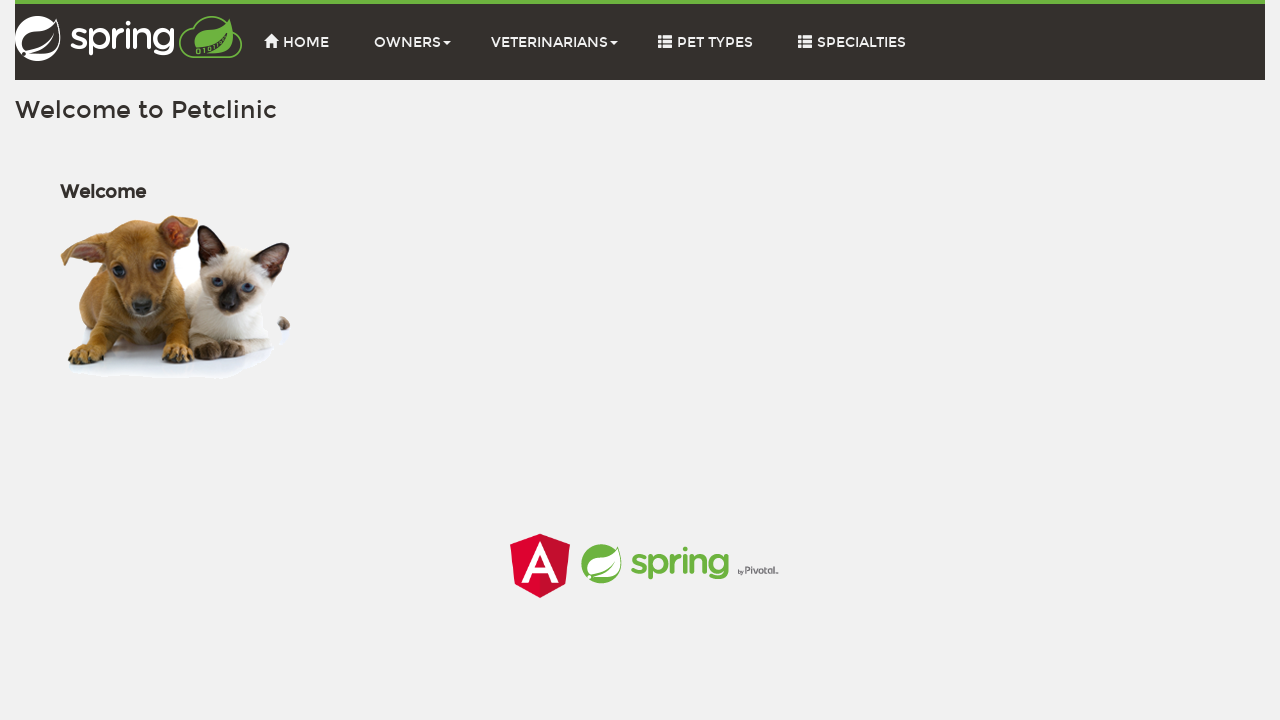

Clicked on the vets tab at (554, 42) on .vetsTab
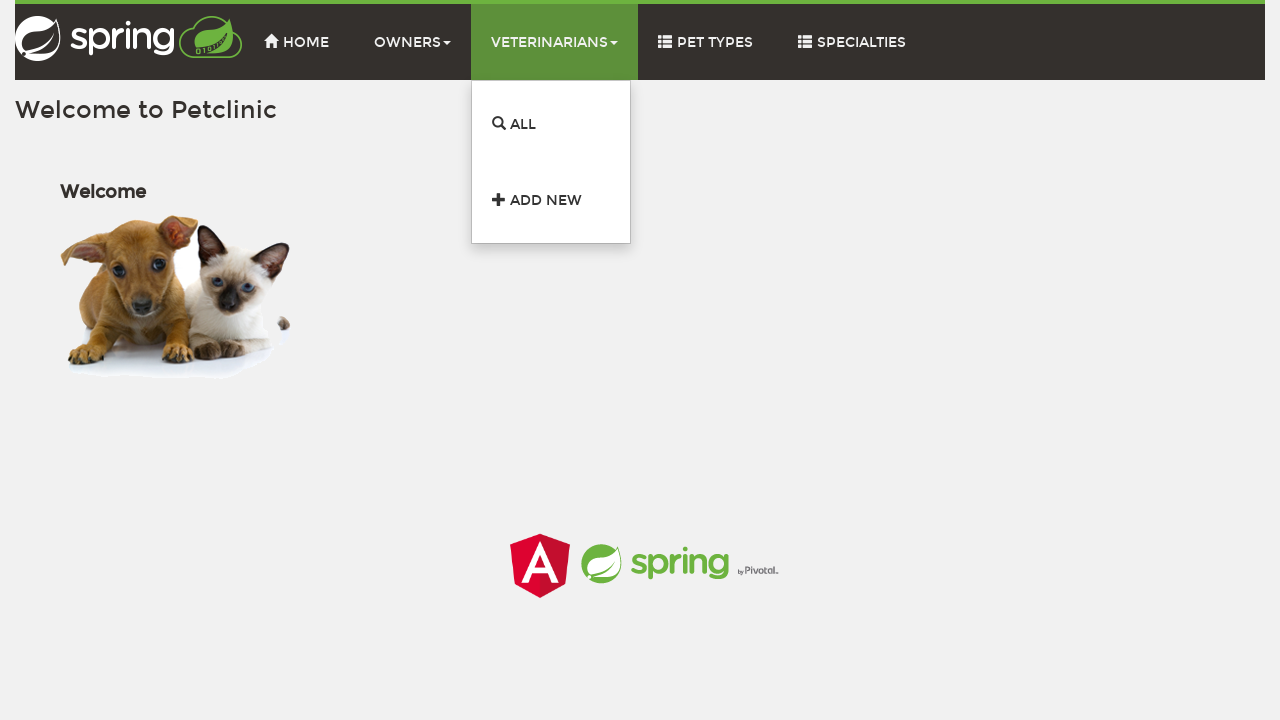

Clicked on the first item in the open dropdown/menu at (551, 124) on .open li:nth-child(1) > a
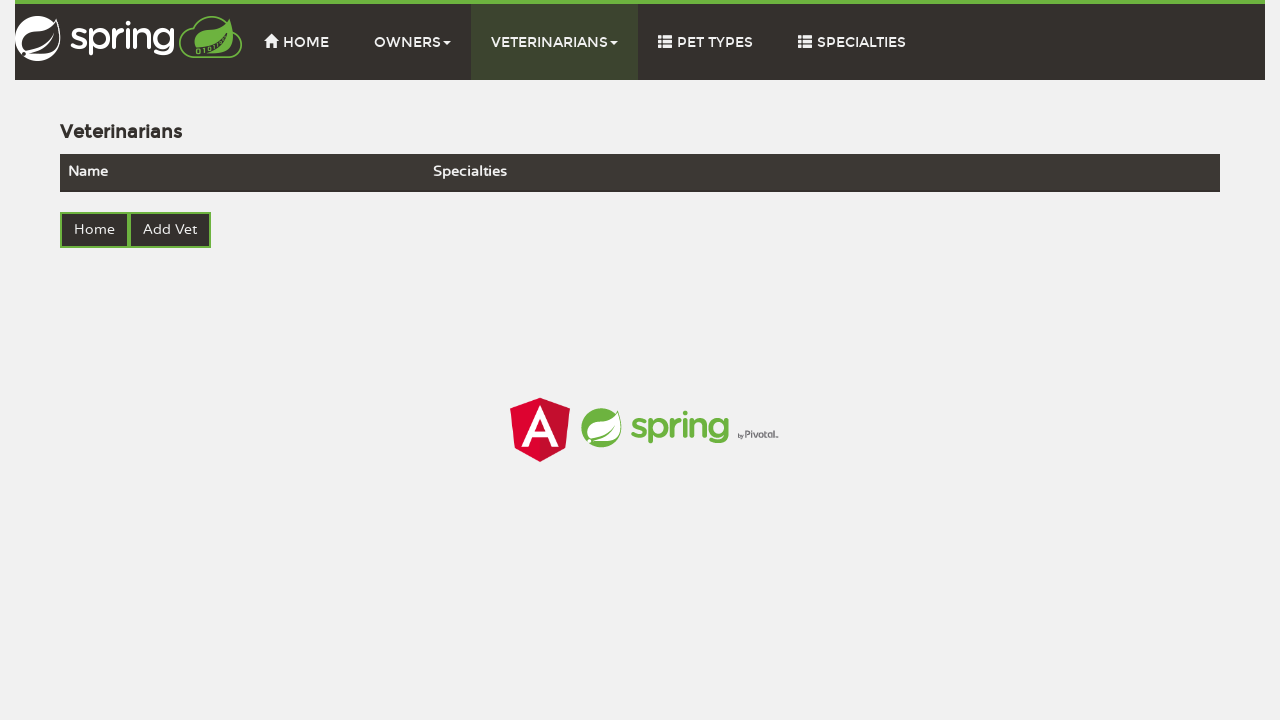

Clicked the delete button on the first veterinarian record at (778, 218) on xpath=//tr[@id='vet']/td[3]/button[2]
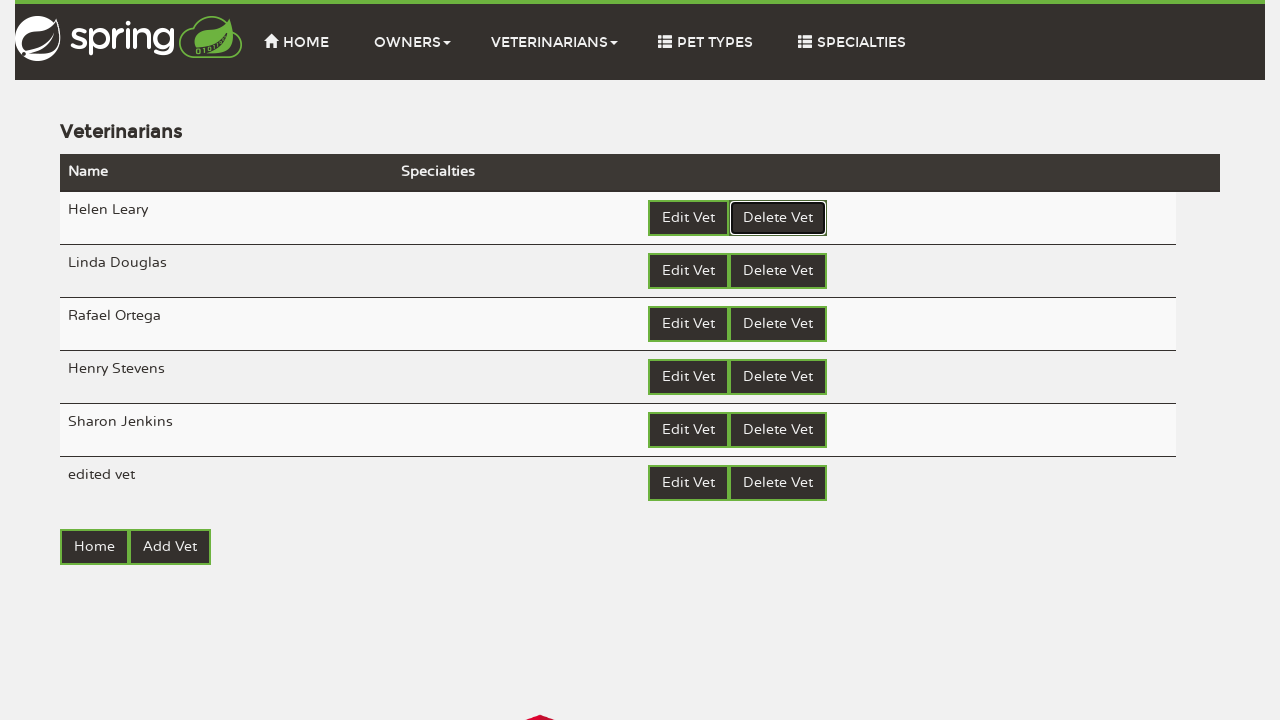

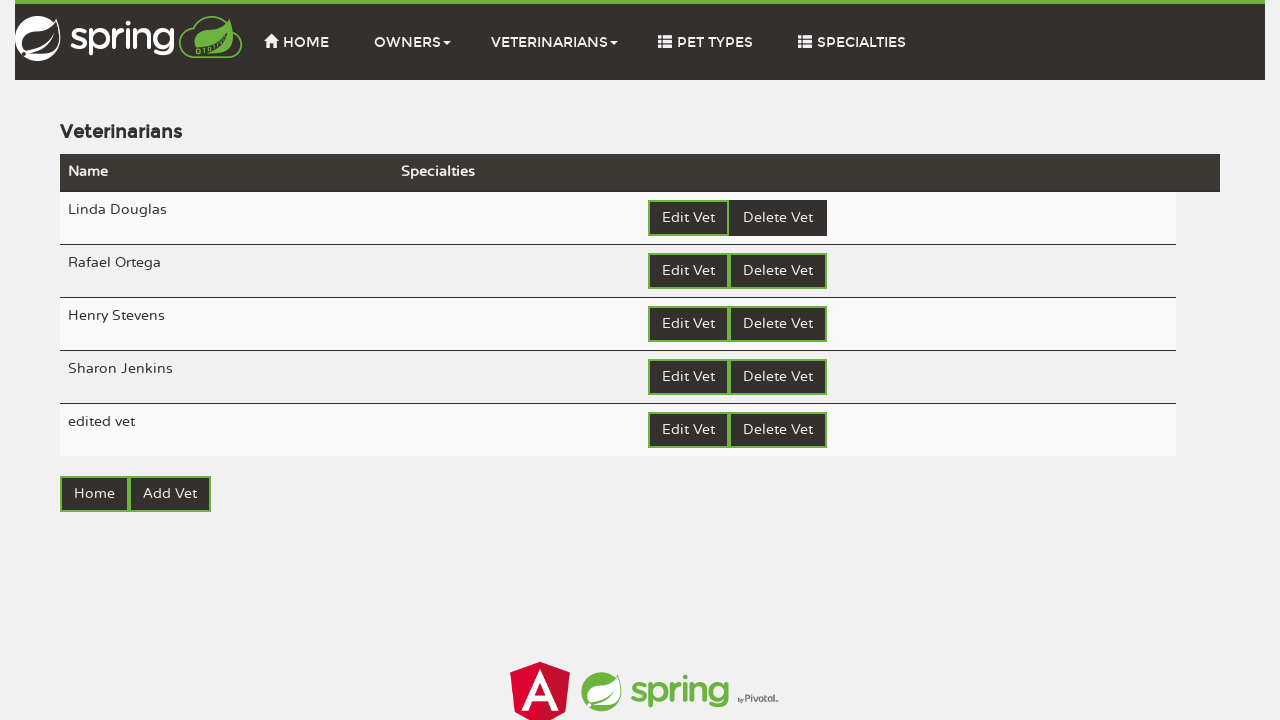